Tests window handling by clicking a link that opens a new browser window, switching to the new window to verify its URL, closing it, then switching back to the original window and verifying the URL matches the initial page.

Starting URL: http://the-internet.herokuapp.com/windows

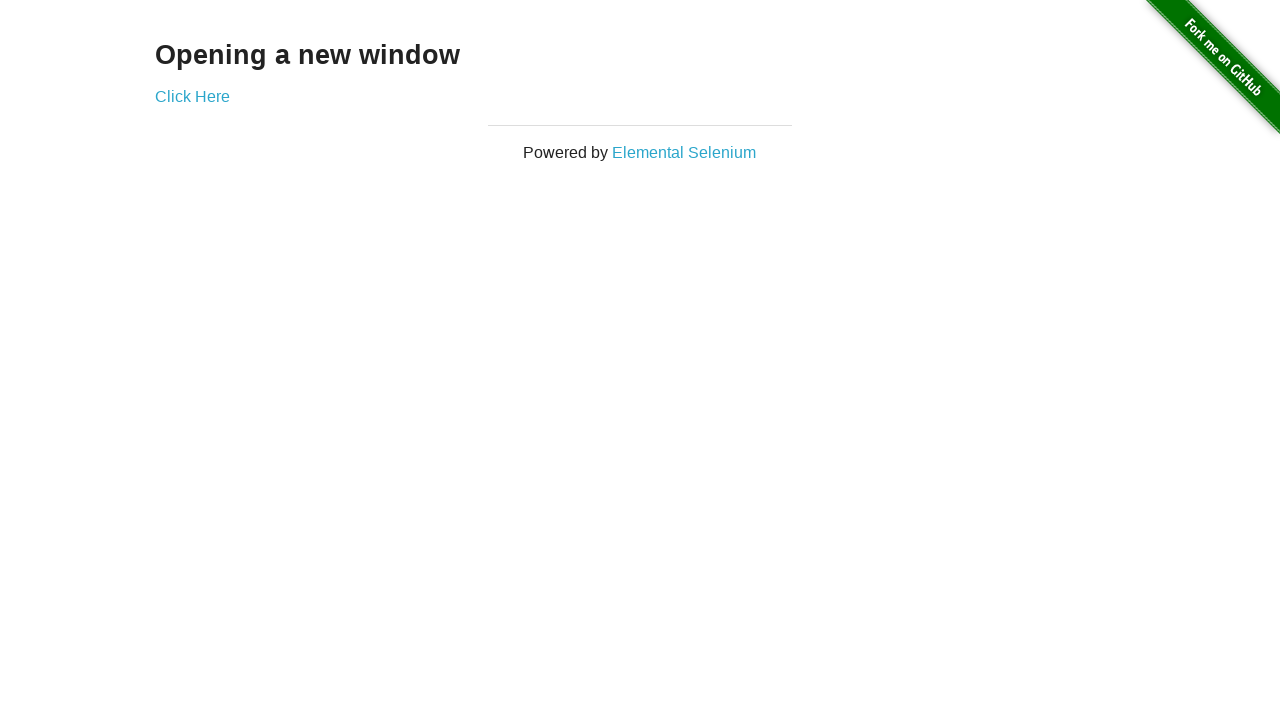

Stored original page URL
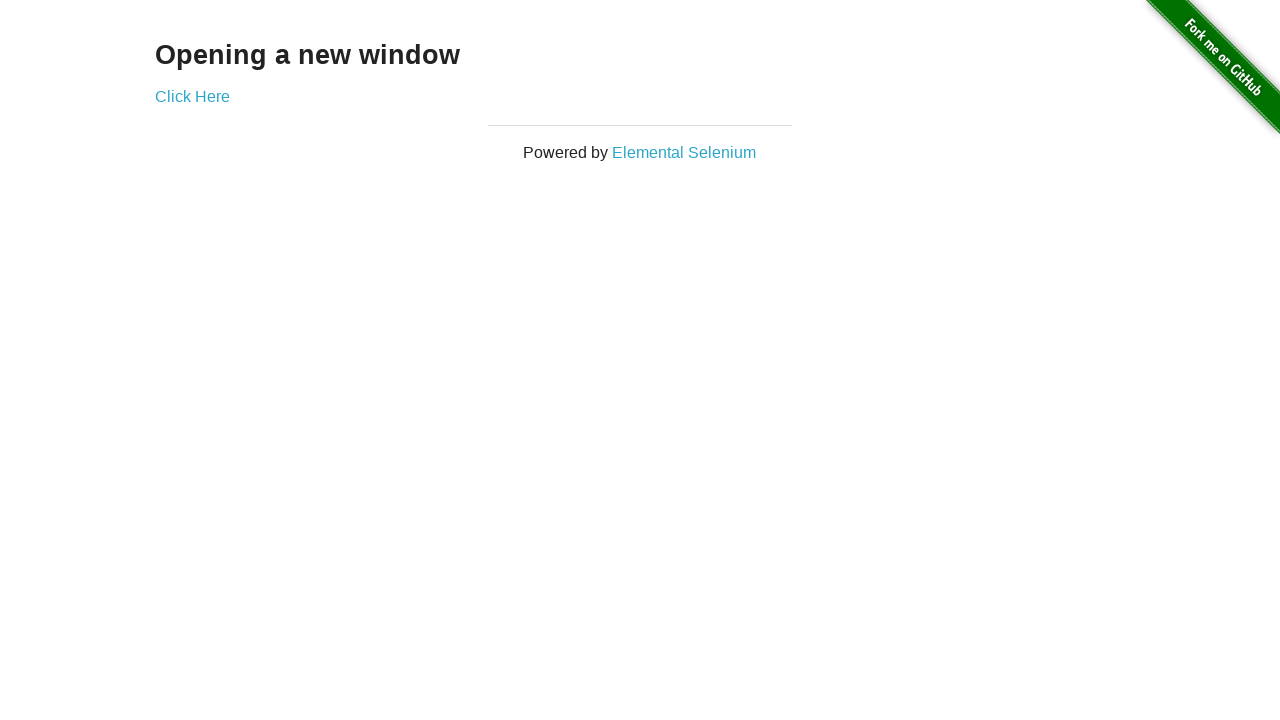

Clicked 'Click Here' link to open new window at (192, 96) on xpath=//a[text()='Click Here']
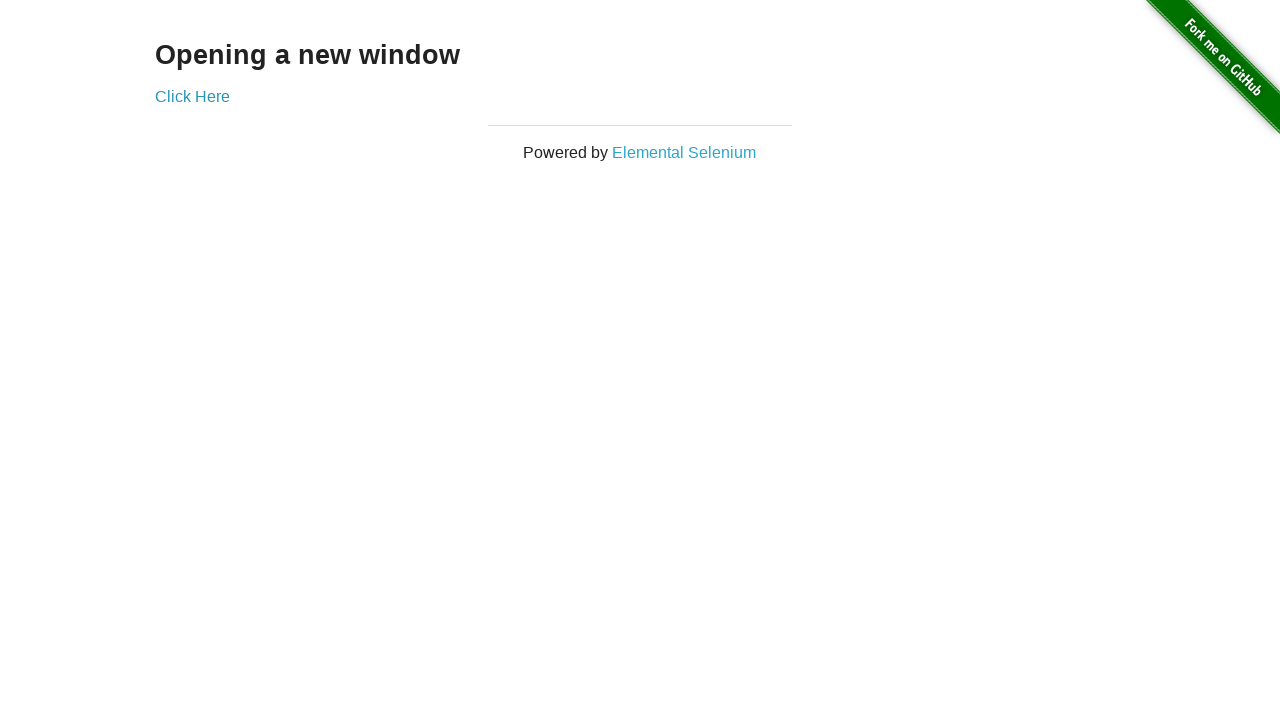

Captured new browser window
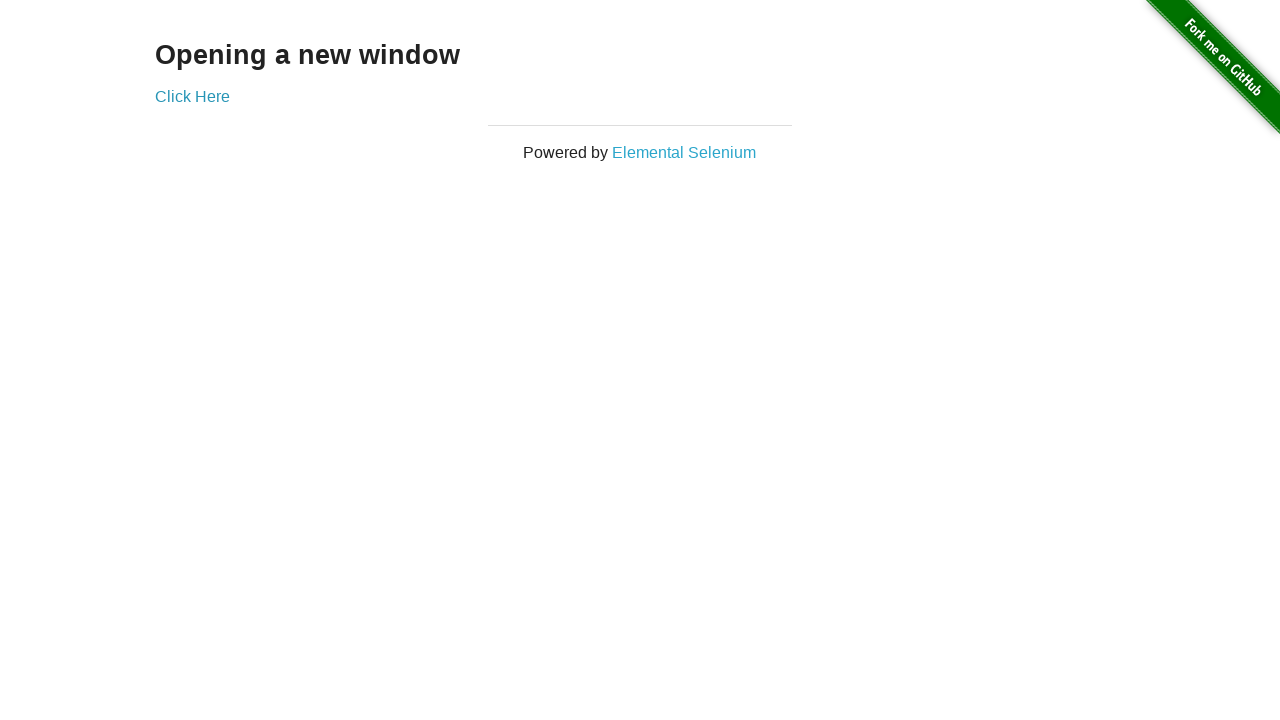

New page loaded
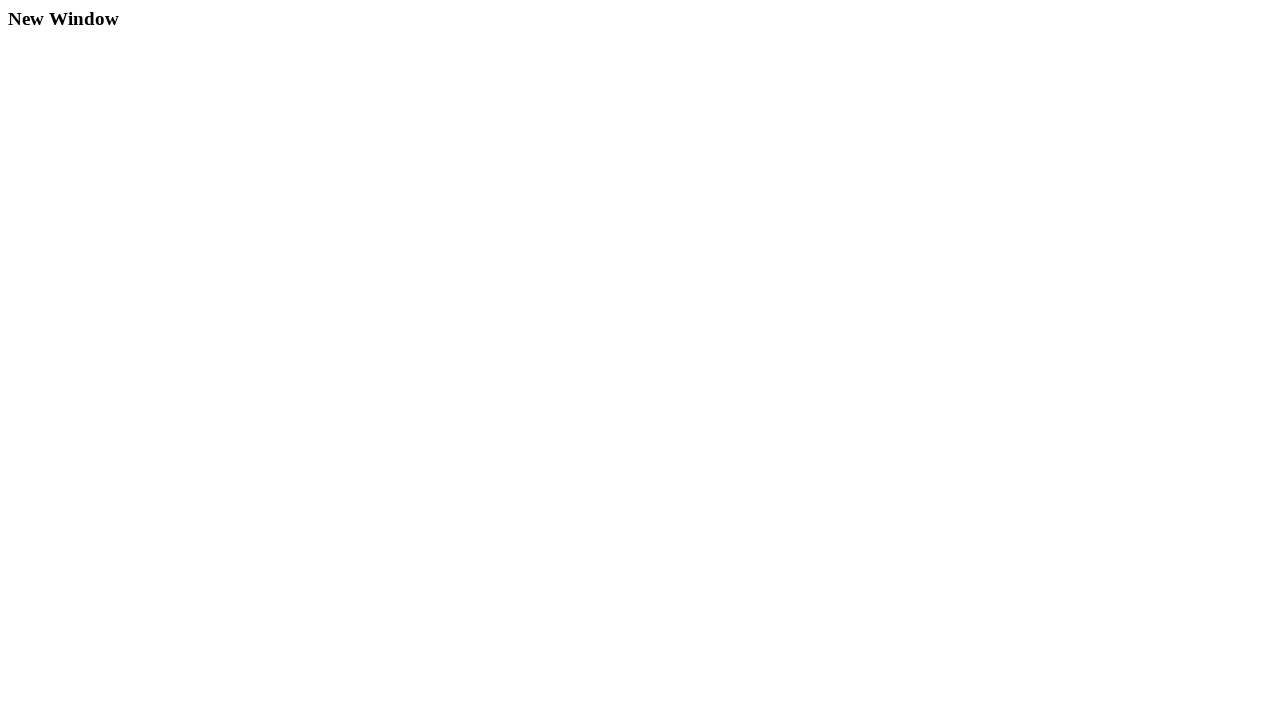

Stored new window URL
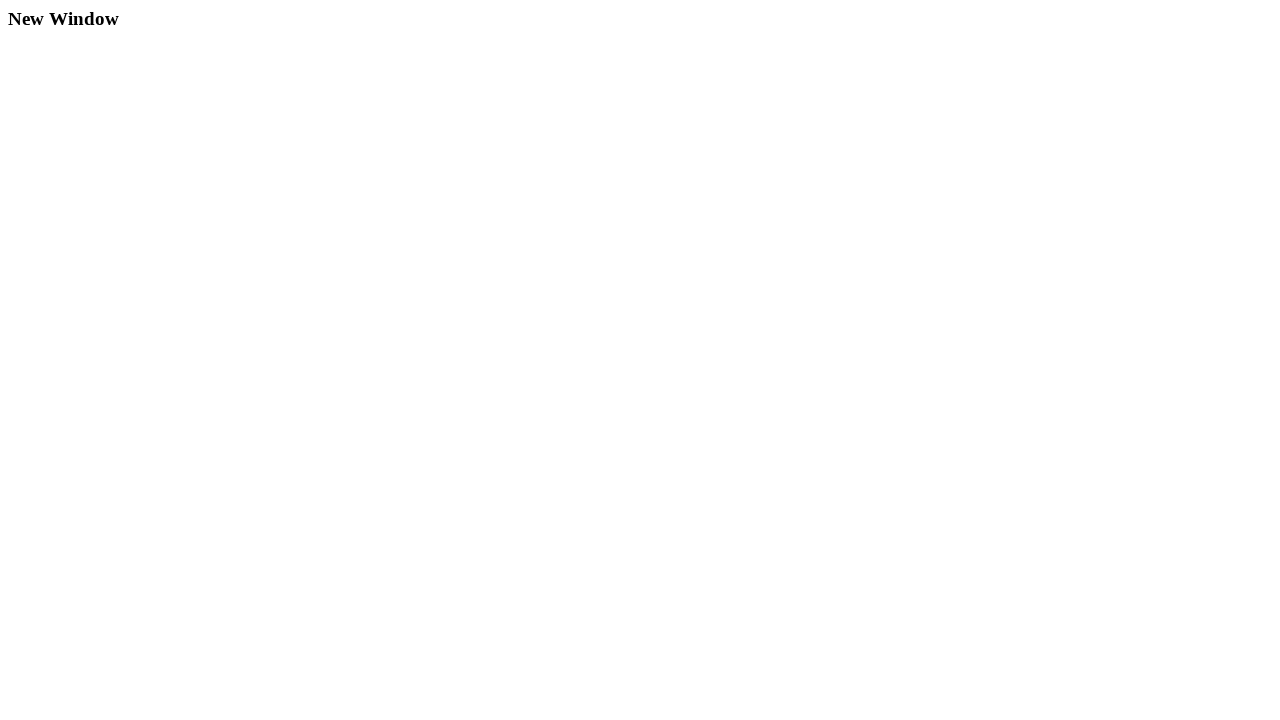

Closed new browser window
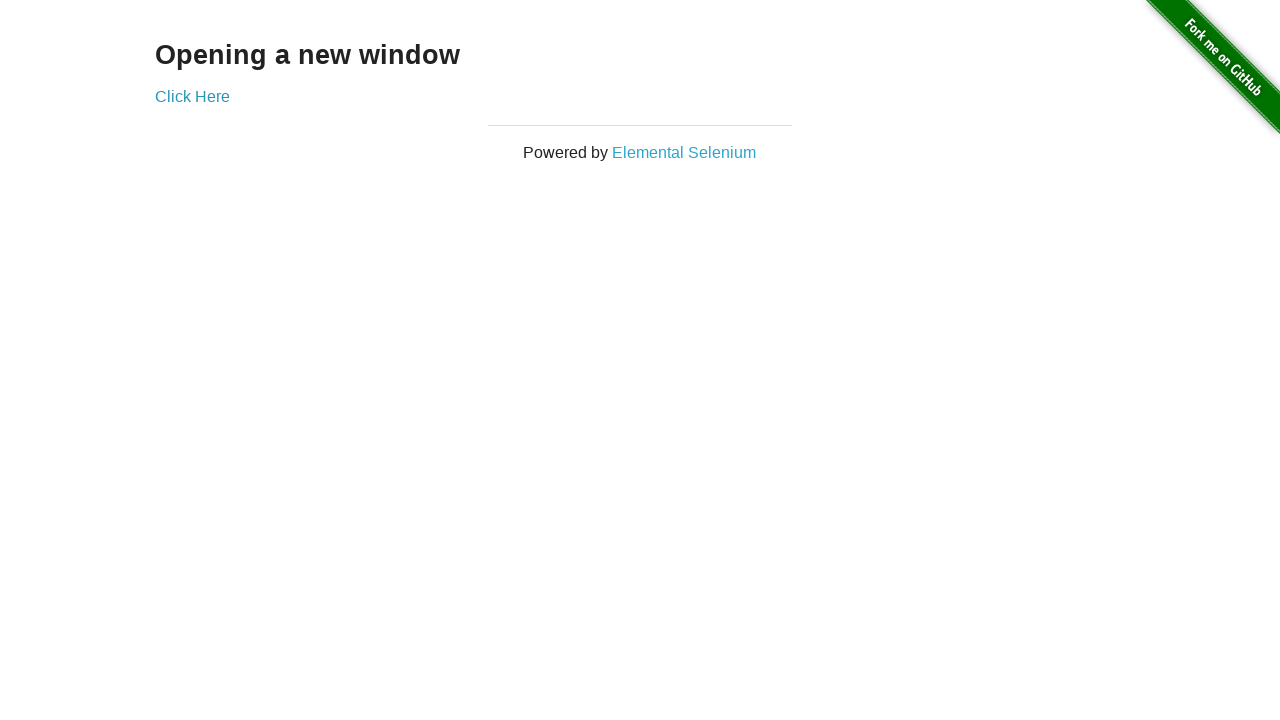

Switched back to original window and verified URL
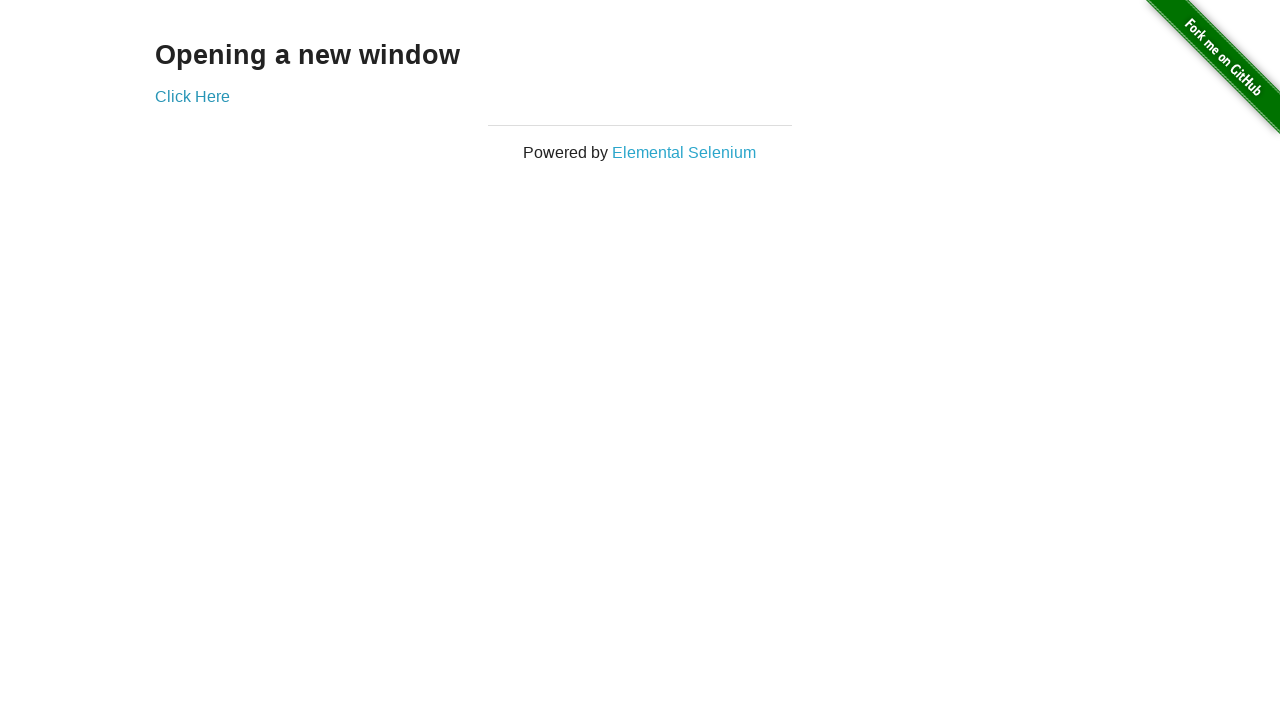

Verified original window URL matches initial page URL
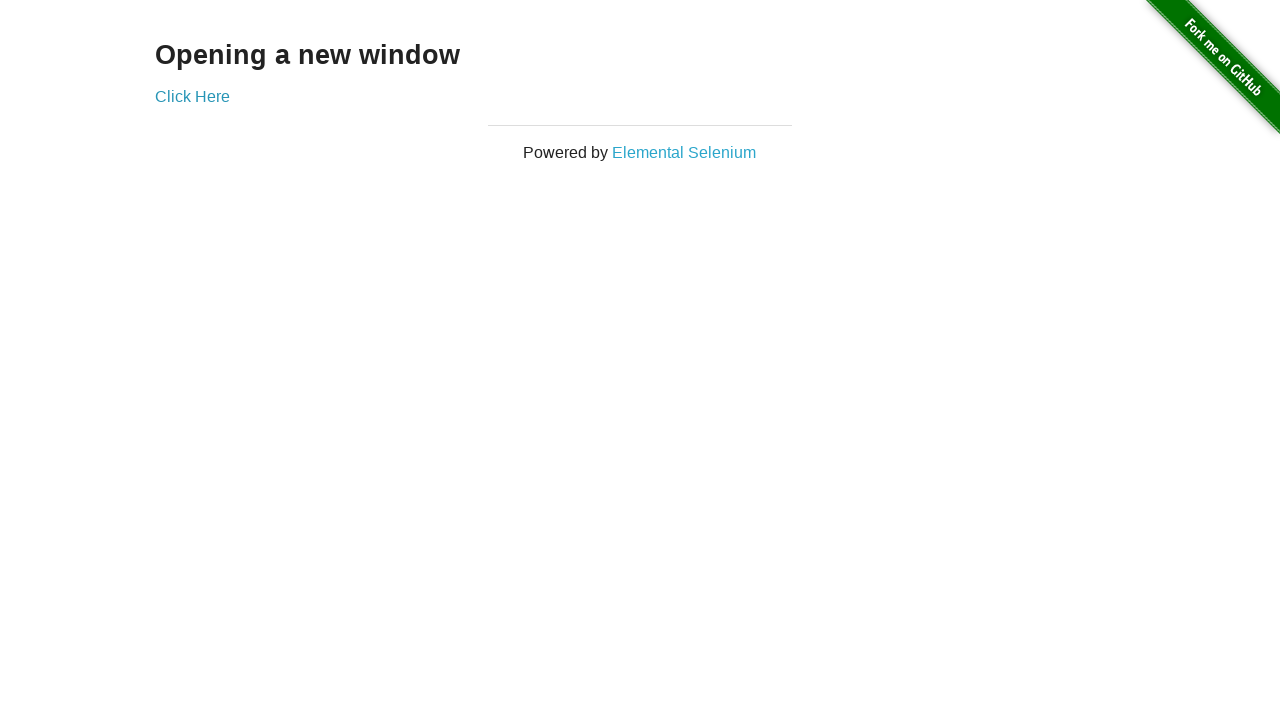

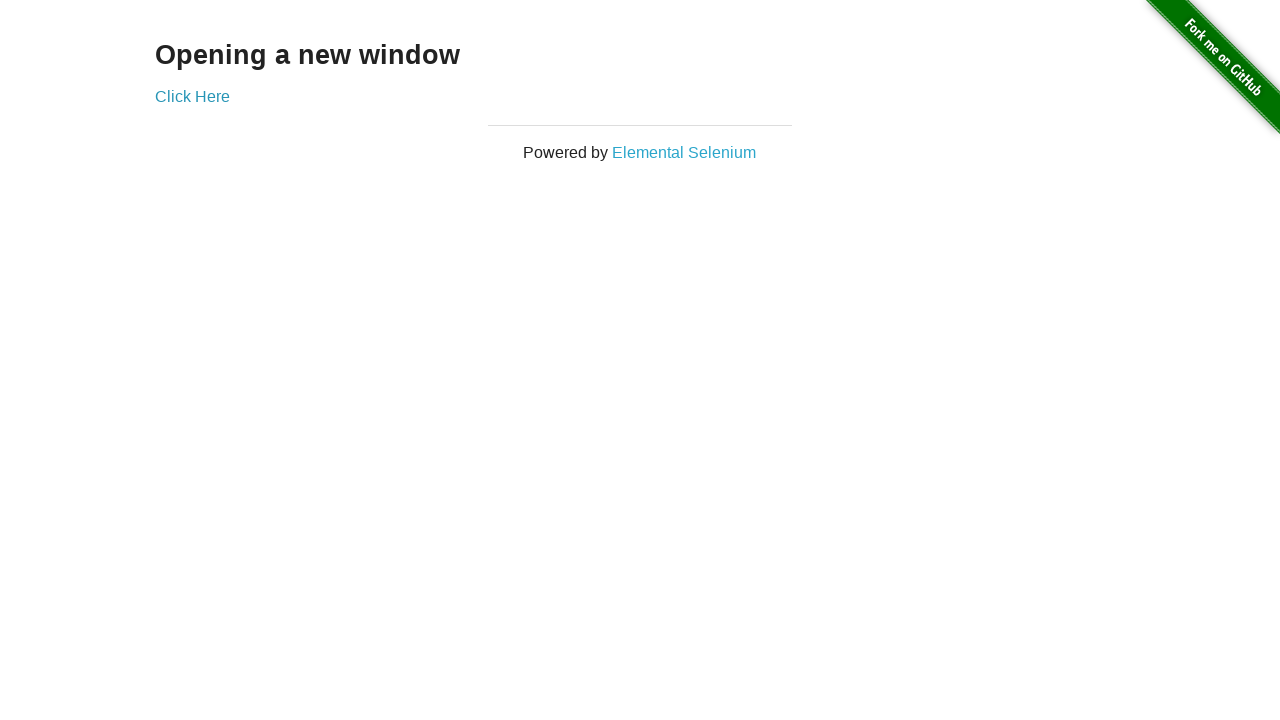